Tests clearing the complete state of all items by checking and unchecking toggle all

Starting URL: https://demo.playwright.dev/todomvc

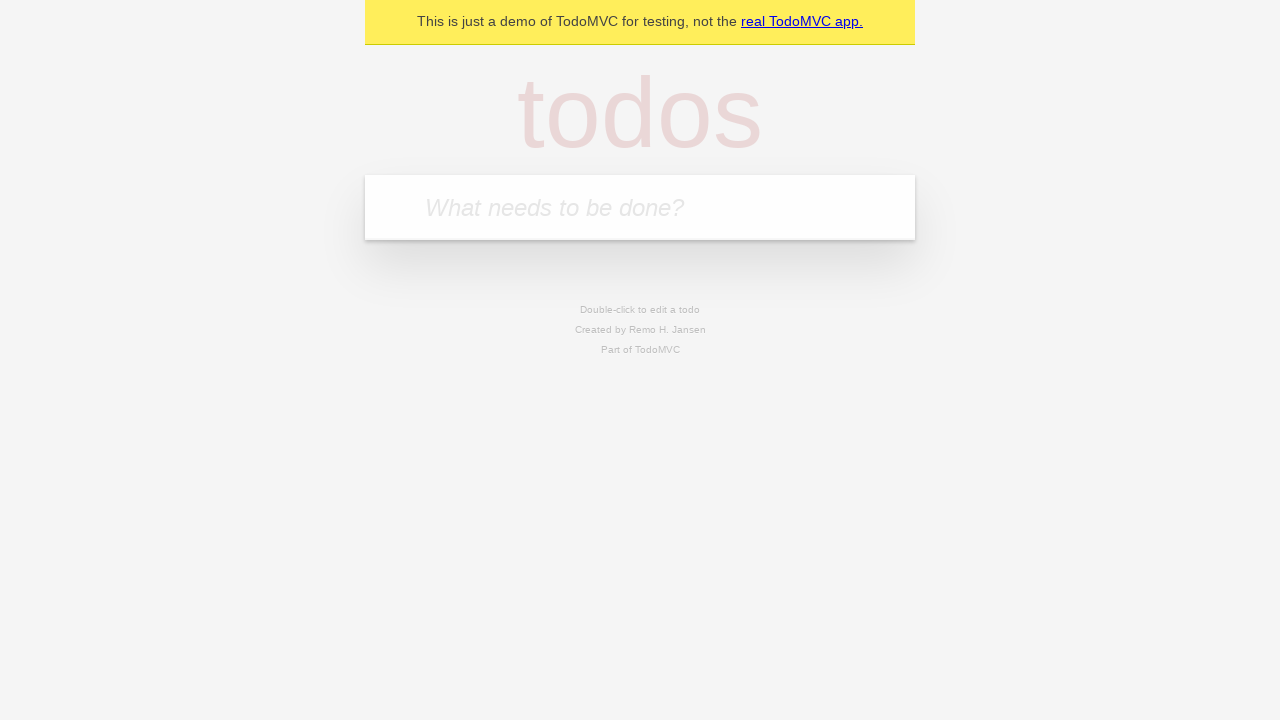

Filled todo input with 'buy some cheese' on internal:attr=[placeholder="What needs to be done?"i]
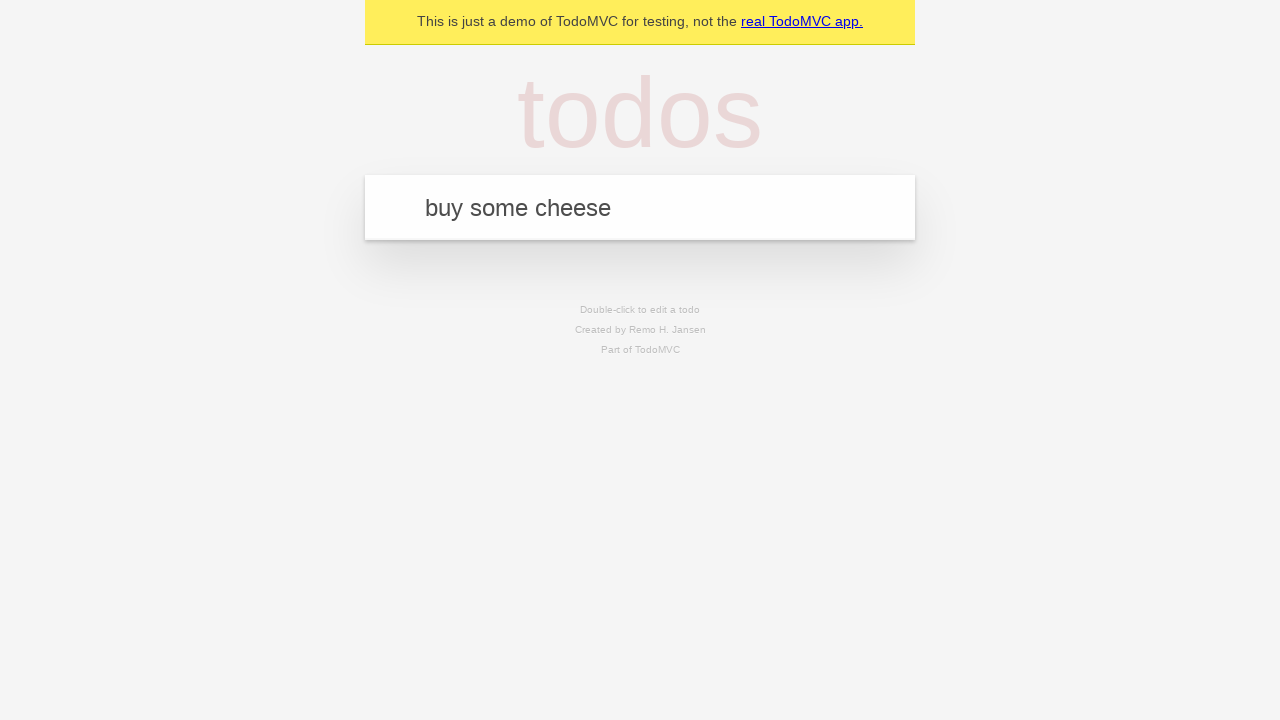

Pressed Enter to add first todo item on internal:attr=[placeholder="What needs to be done?"i]
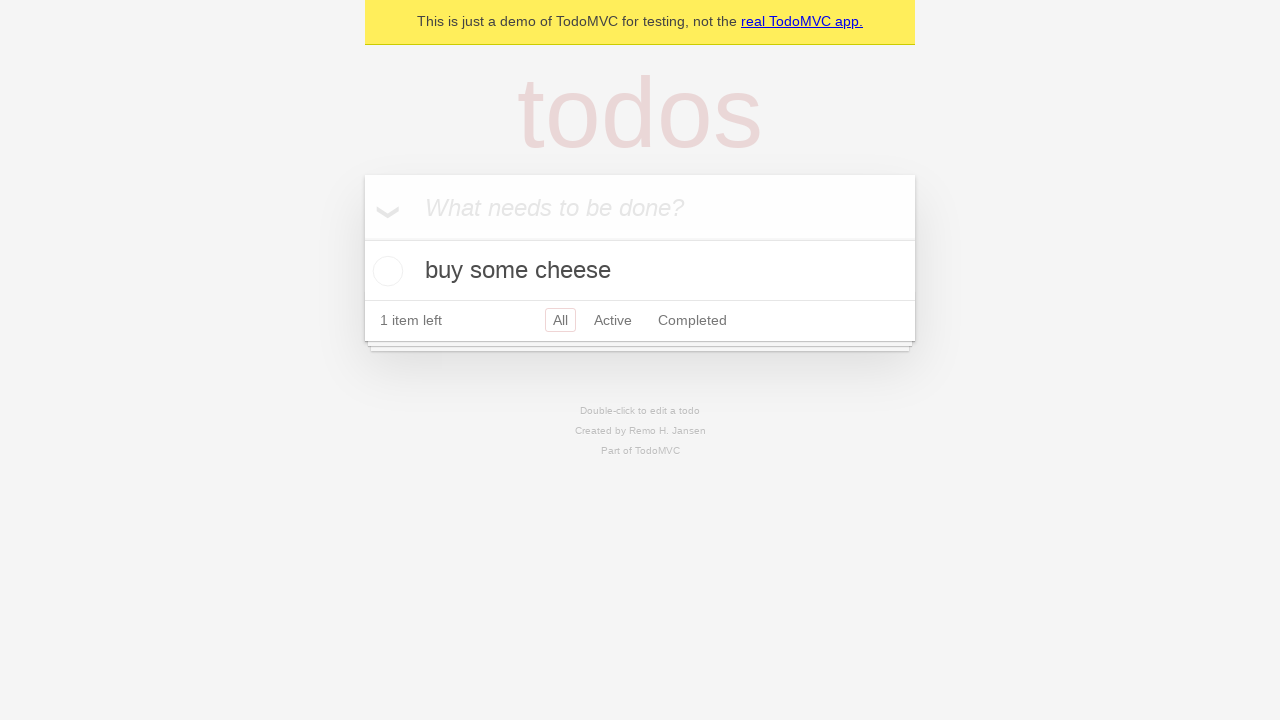

Filled todo input with 'feed the cat' on internal:attr=[placeholder="What needs to be done?"i]
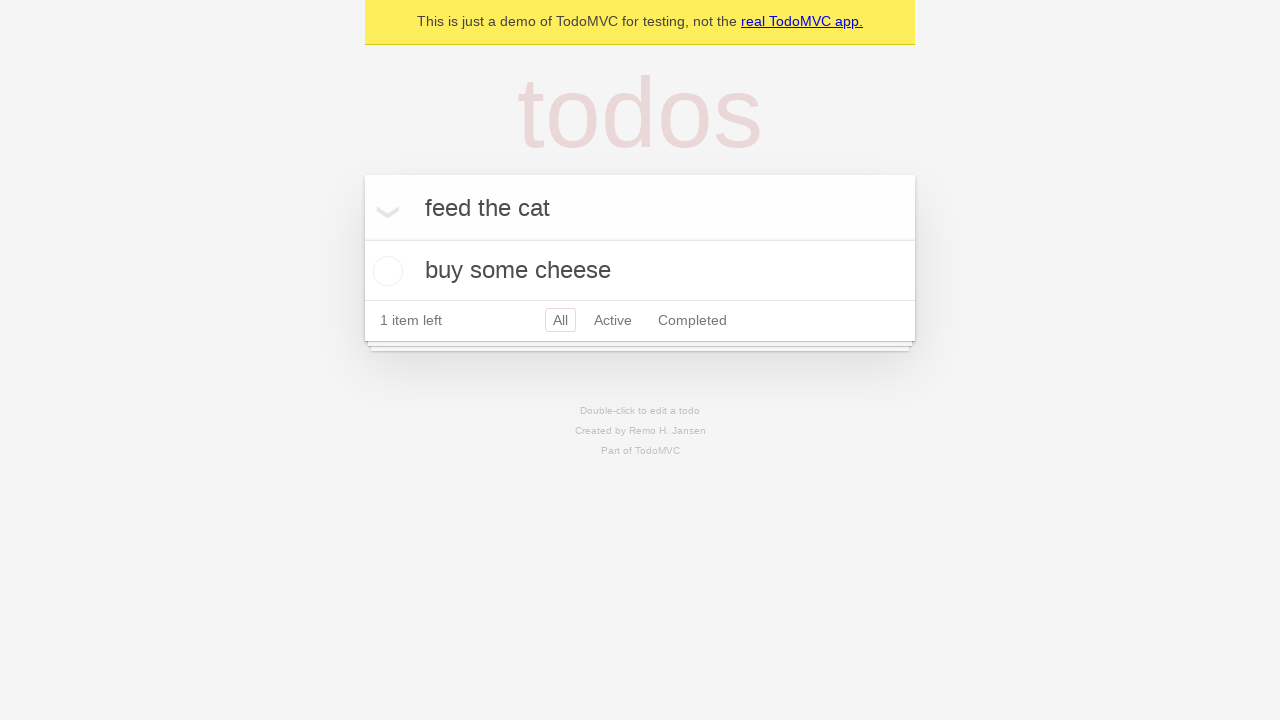

Pressed Enter to add second todo item on internal:attr=[placeholder="What needs to be done?"i]
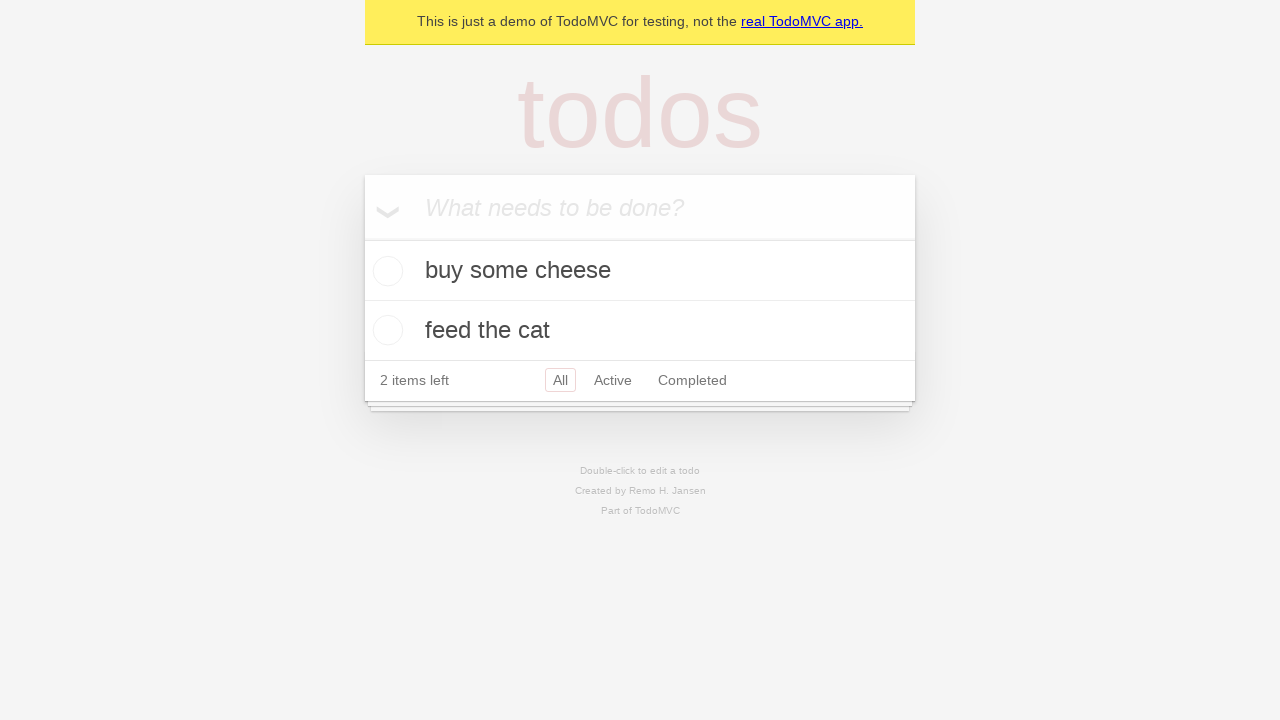

Filled todo input with 'book a doctors appointment' on internal:attr=[placeholder="What needs to be done?"i]
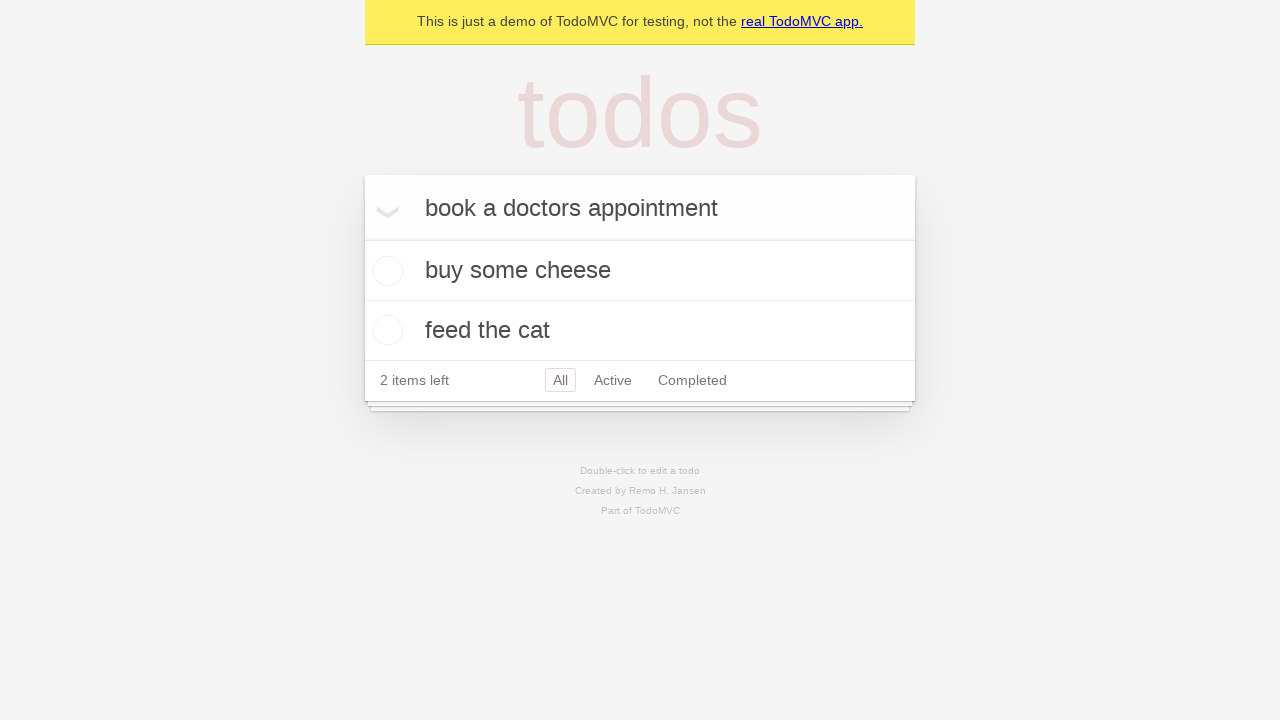

Pressed Enter to add third todo item on internal:attr=[placeholder="What needs to be done?"i]
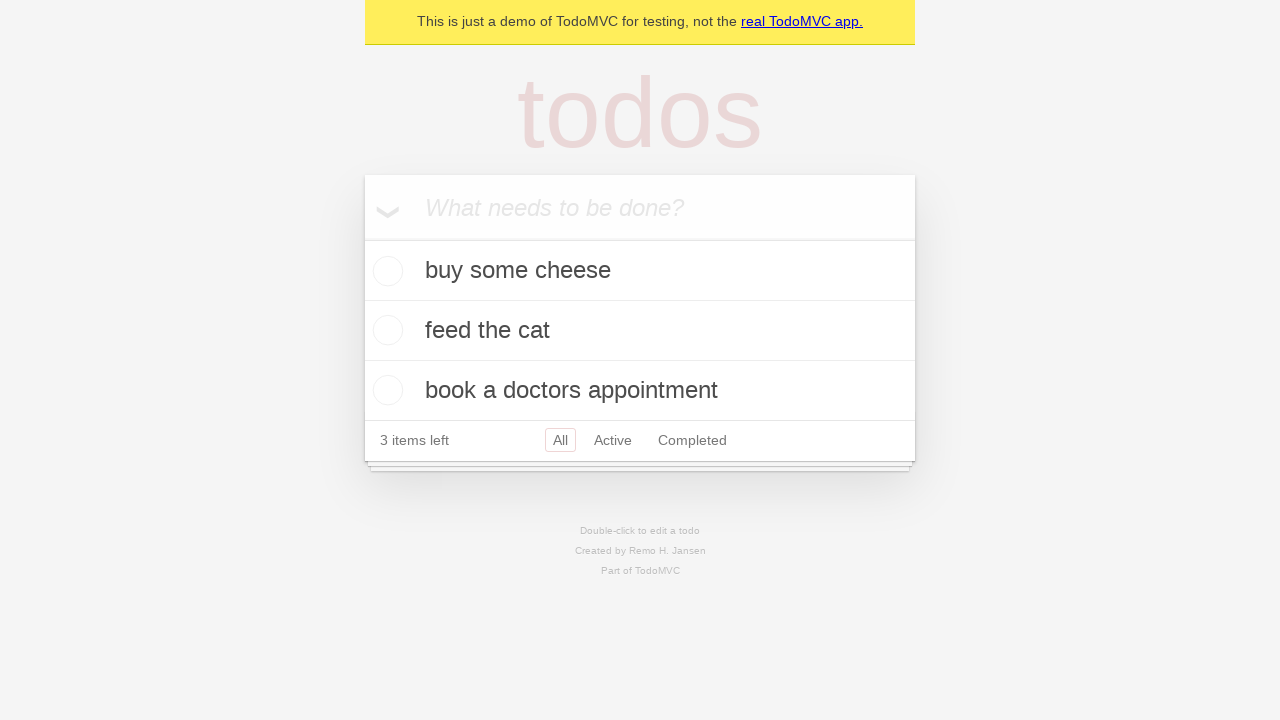

Checked 'Mark all as complete' toggle to mark all items as complete at (362, 238) on internal:label="Mark all as complete"i
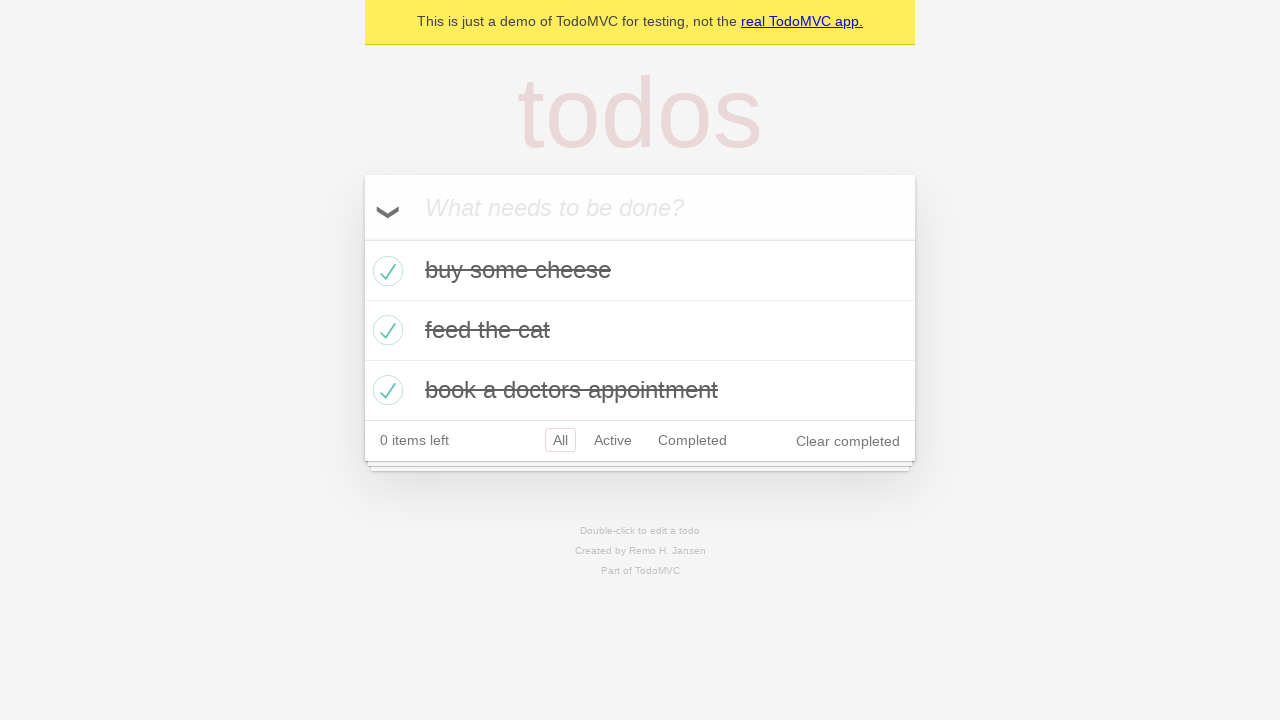

Unchecked 'Mark all as complete' toggle to clear complete state of all items at (362, 238) on internal:label="Mark all as complete"i
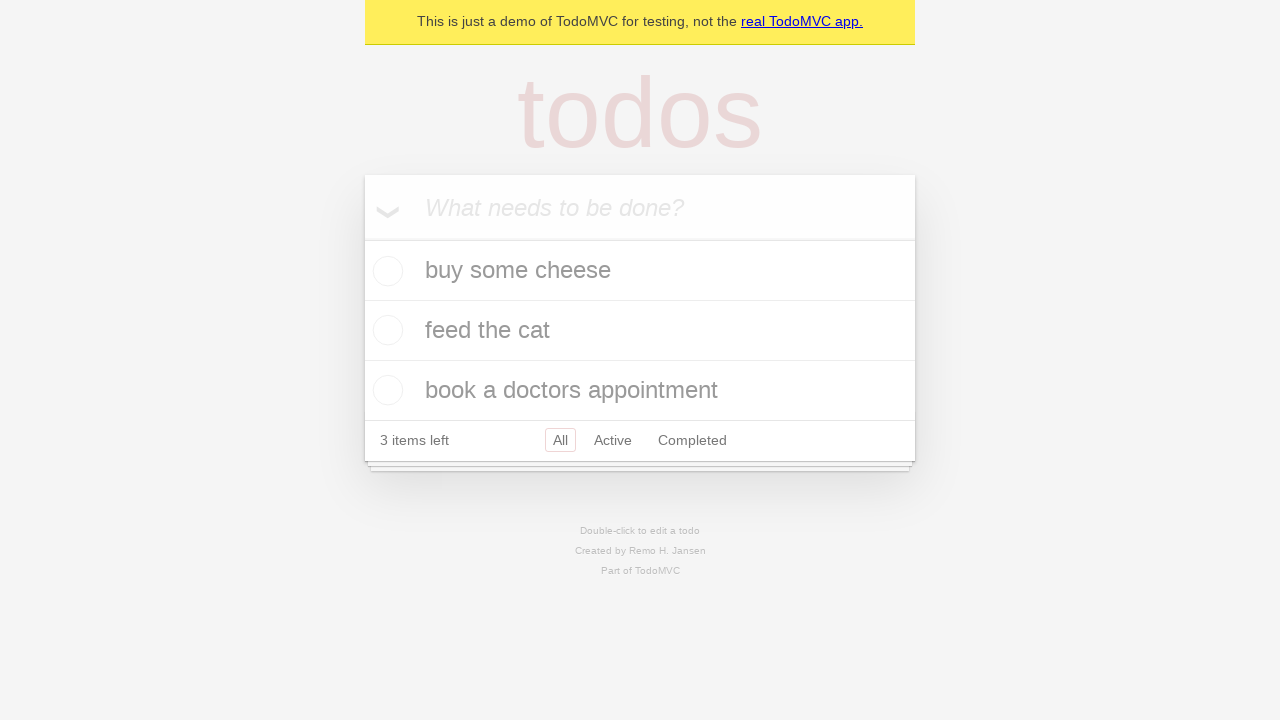

Waited for todo items to be rendered after unchecking all
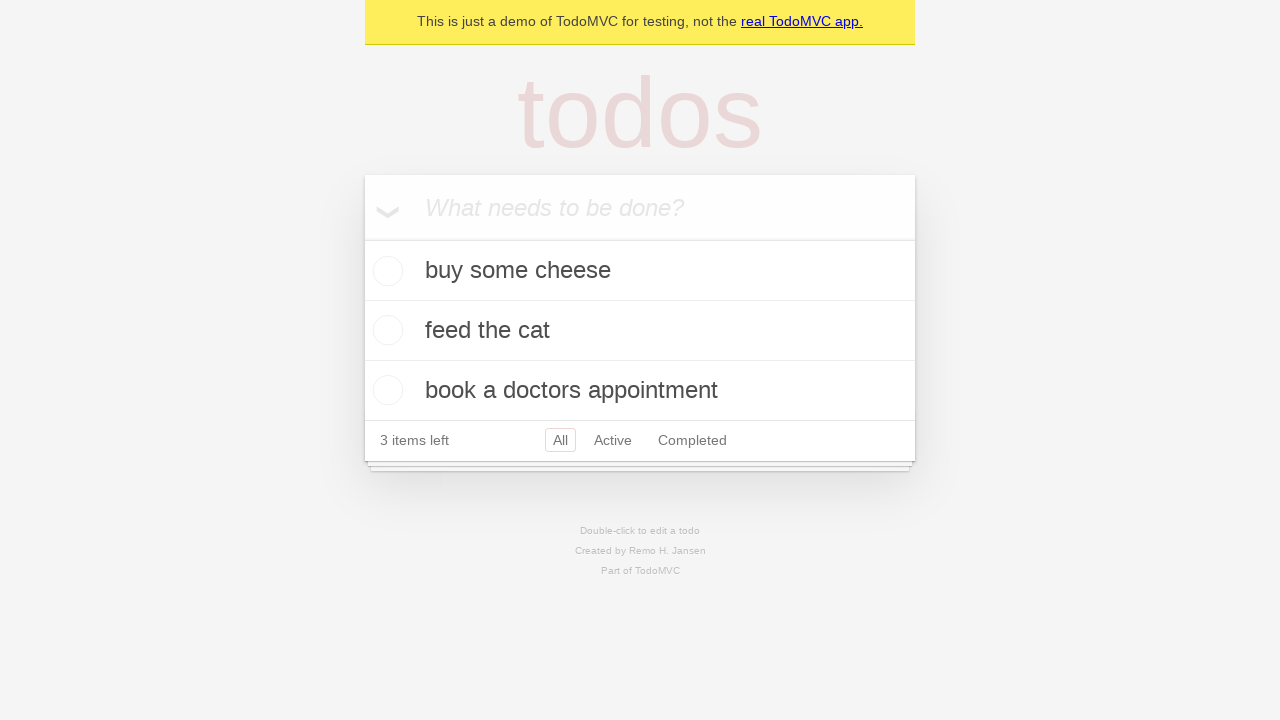

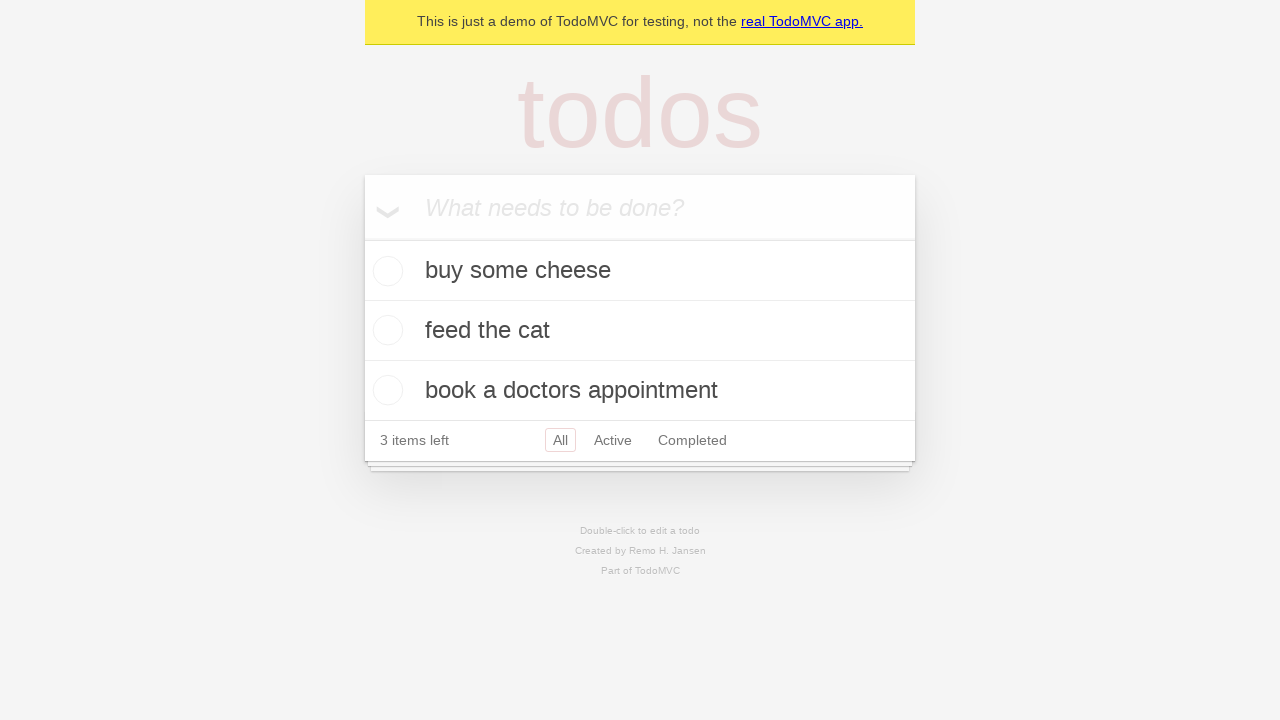